Clicks a button to trigger an alert and accepts it

Starting URL: https://demoqa.com/alerts

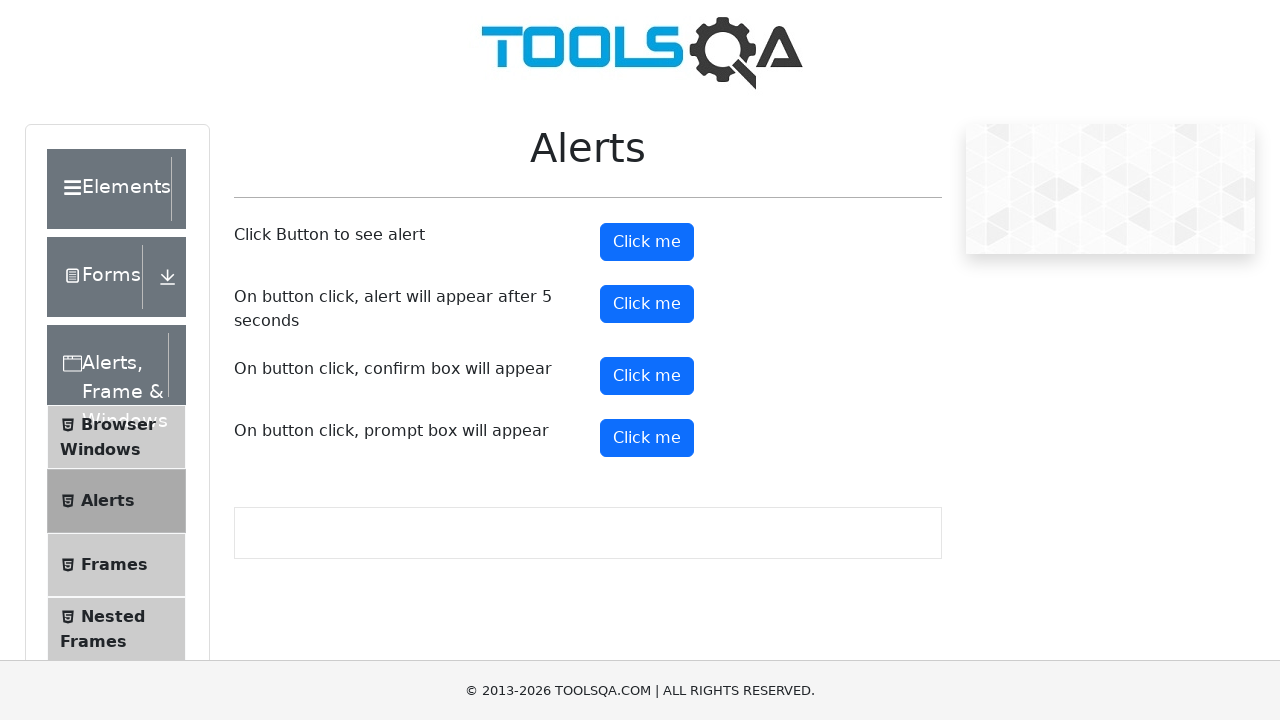

Set up dialog handler to accept alerts
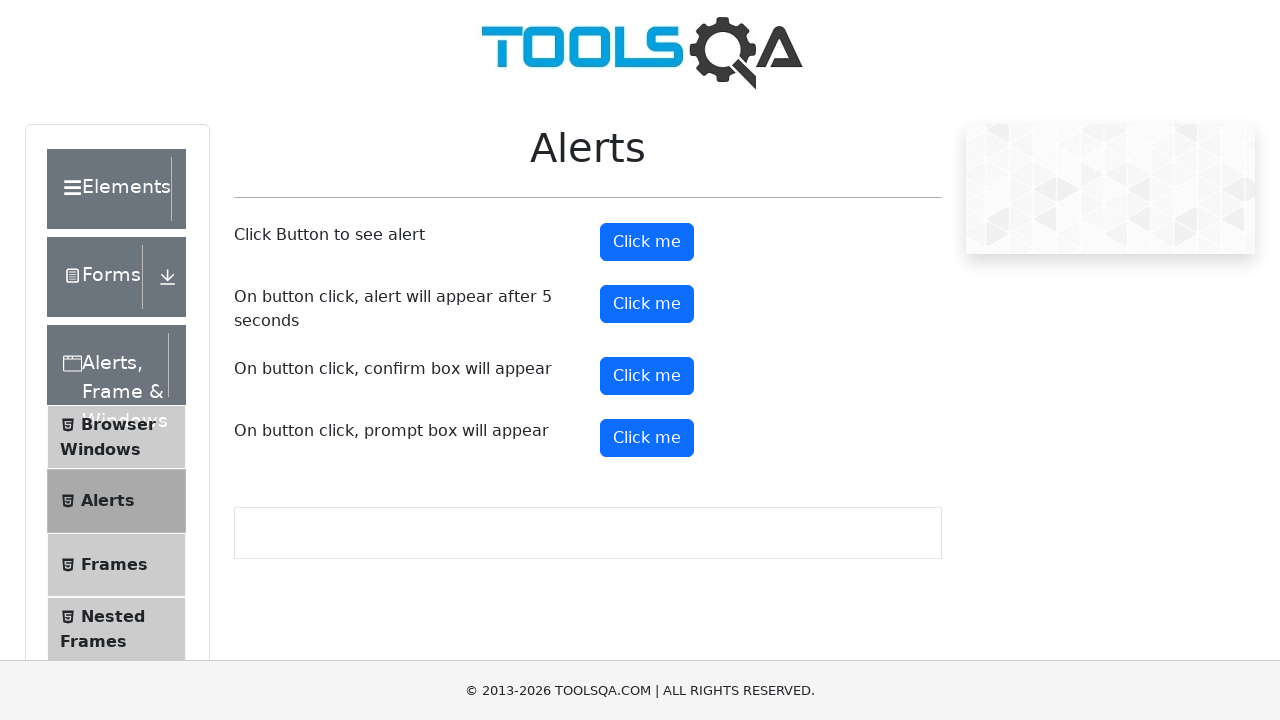

Clicked alert button to trigger alert at (647, 242) on #alertButton
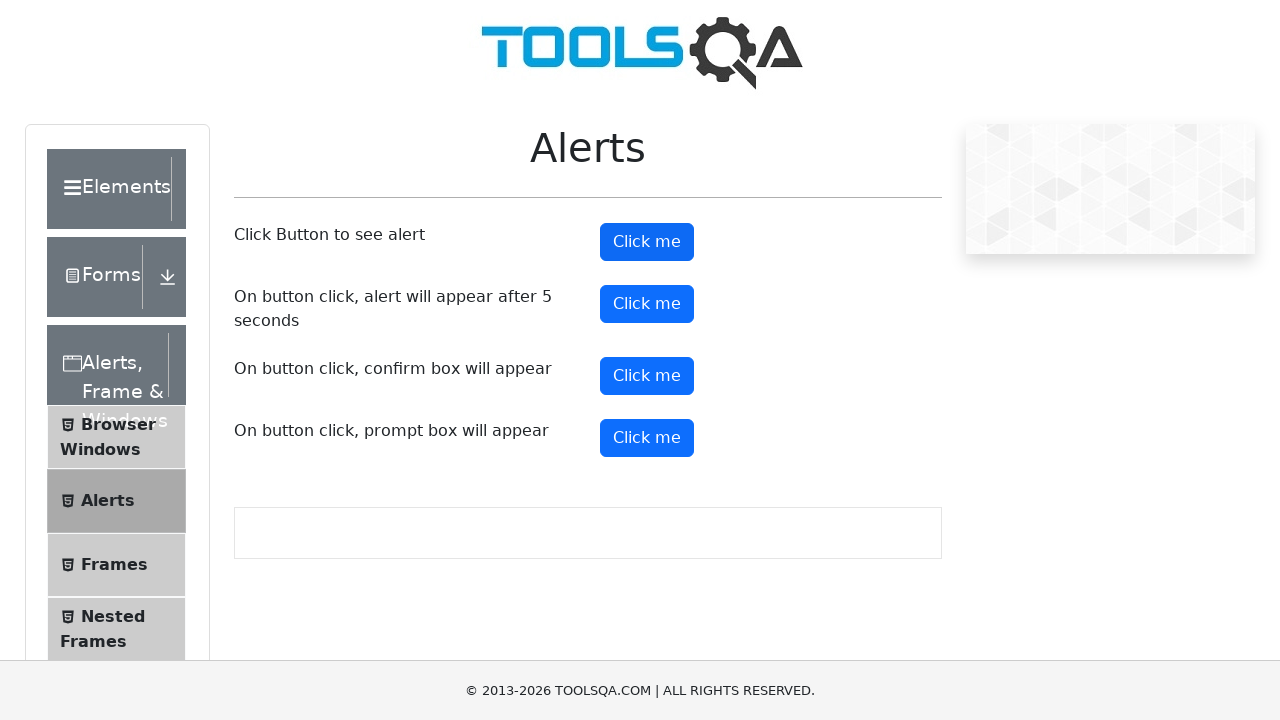

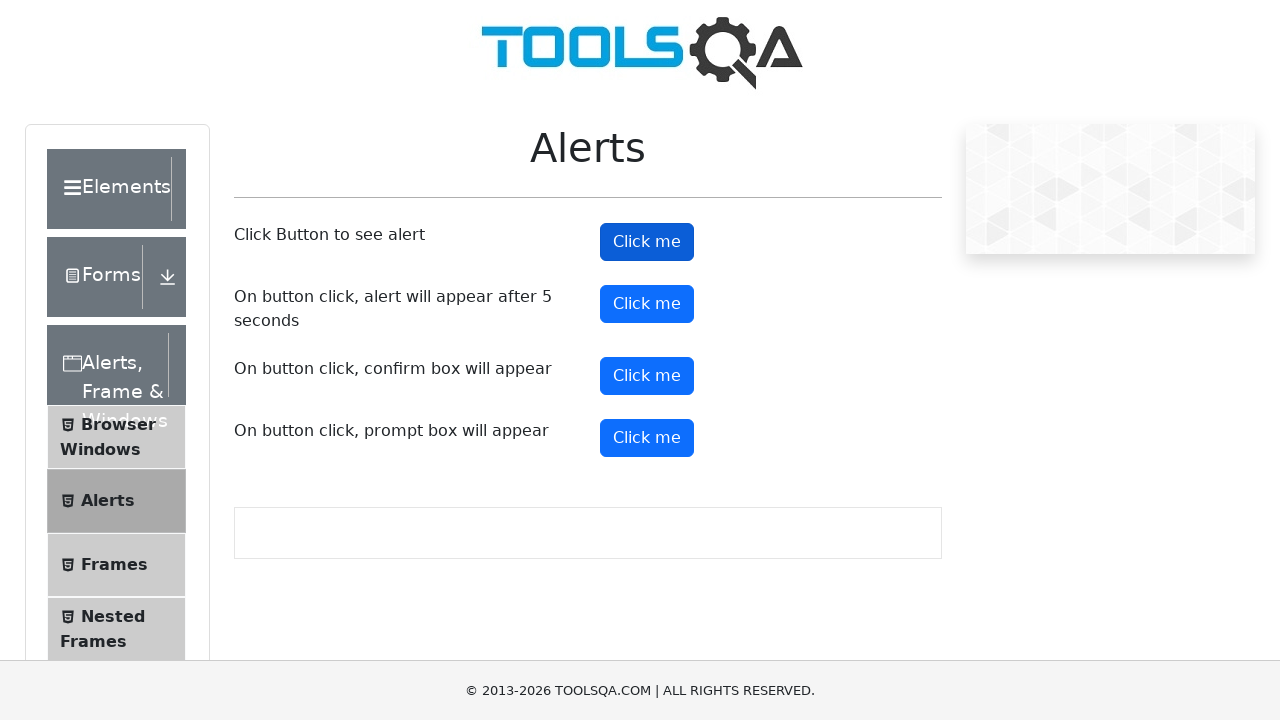